Navigates to the OrangeHRM website homepage

Starting URL: https://www.orangehrm.com/

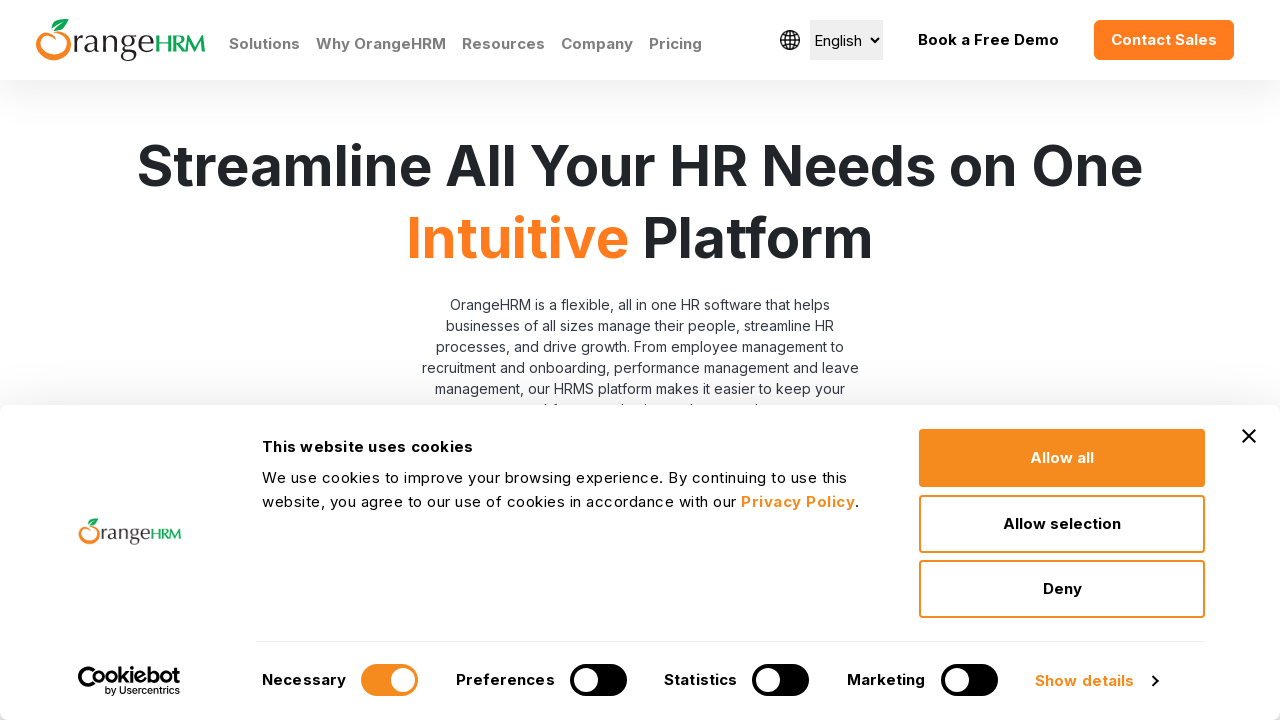

Navigated to OrangeHRM website homepage
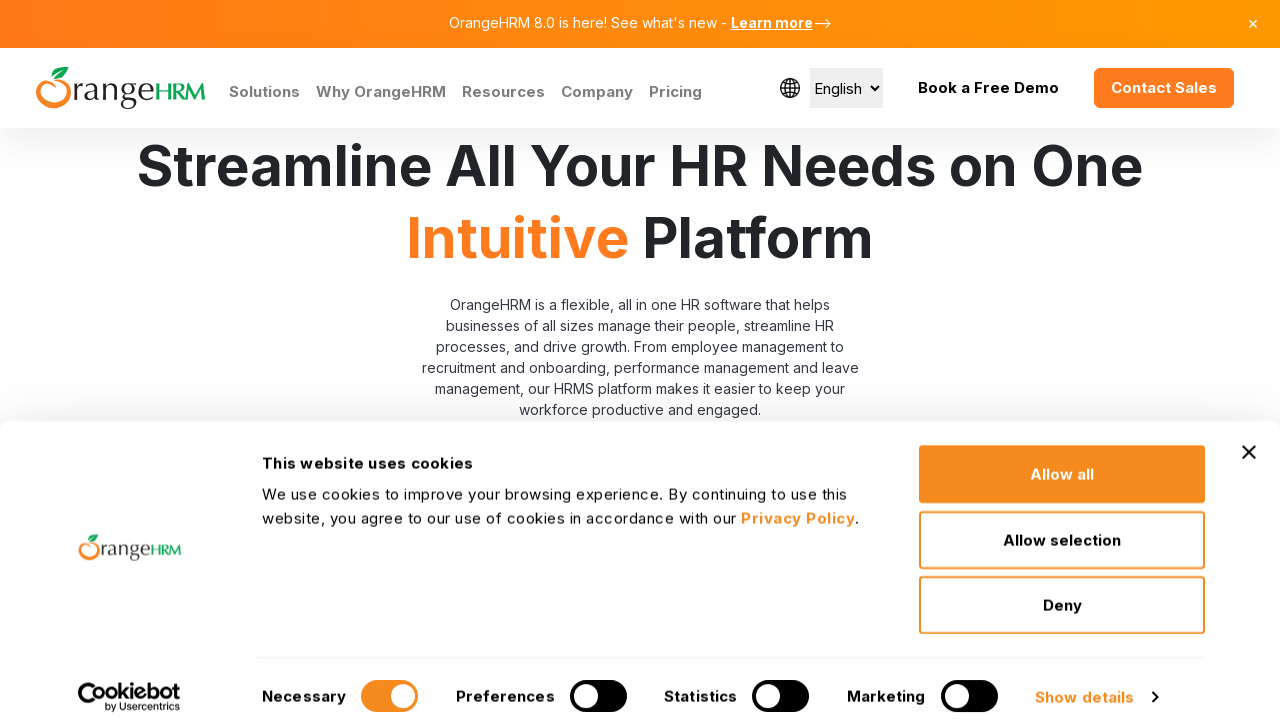

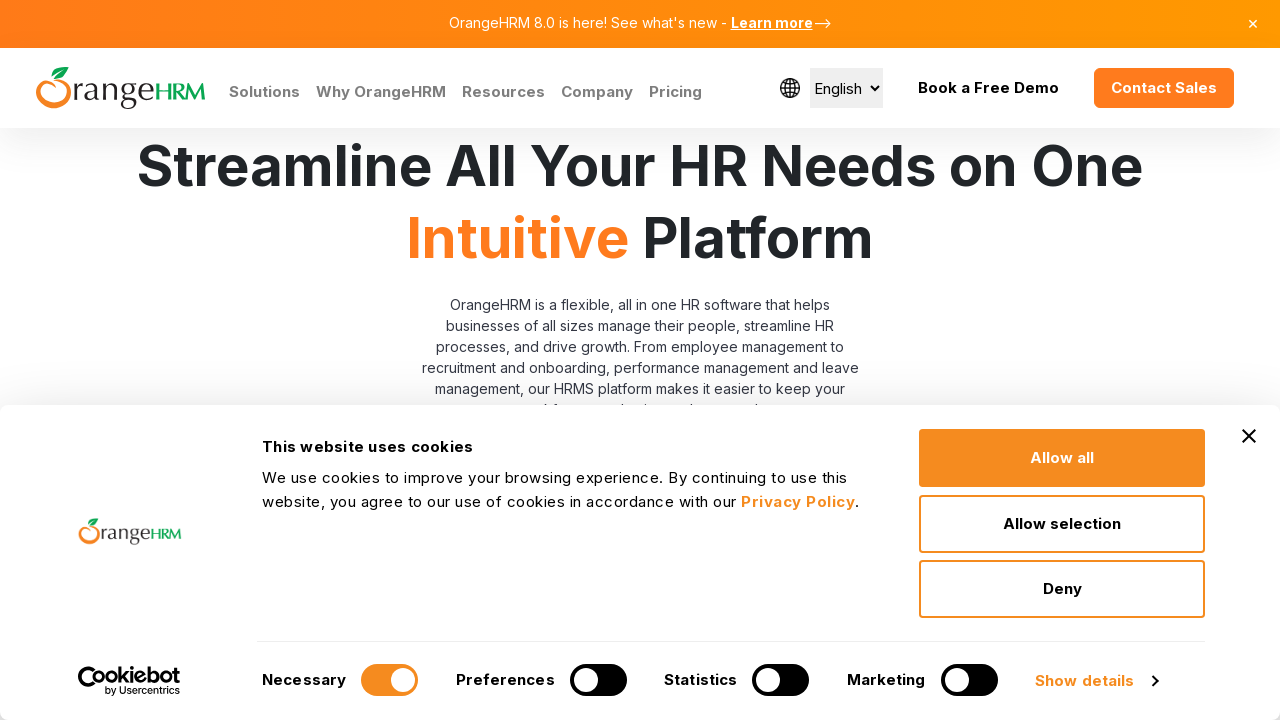